Opens the Trivago India homepage and waits for the page to load, verifying the site is accessible.

Starting URL: https://www.trivago.in/

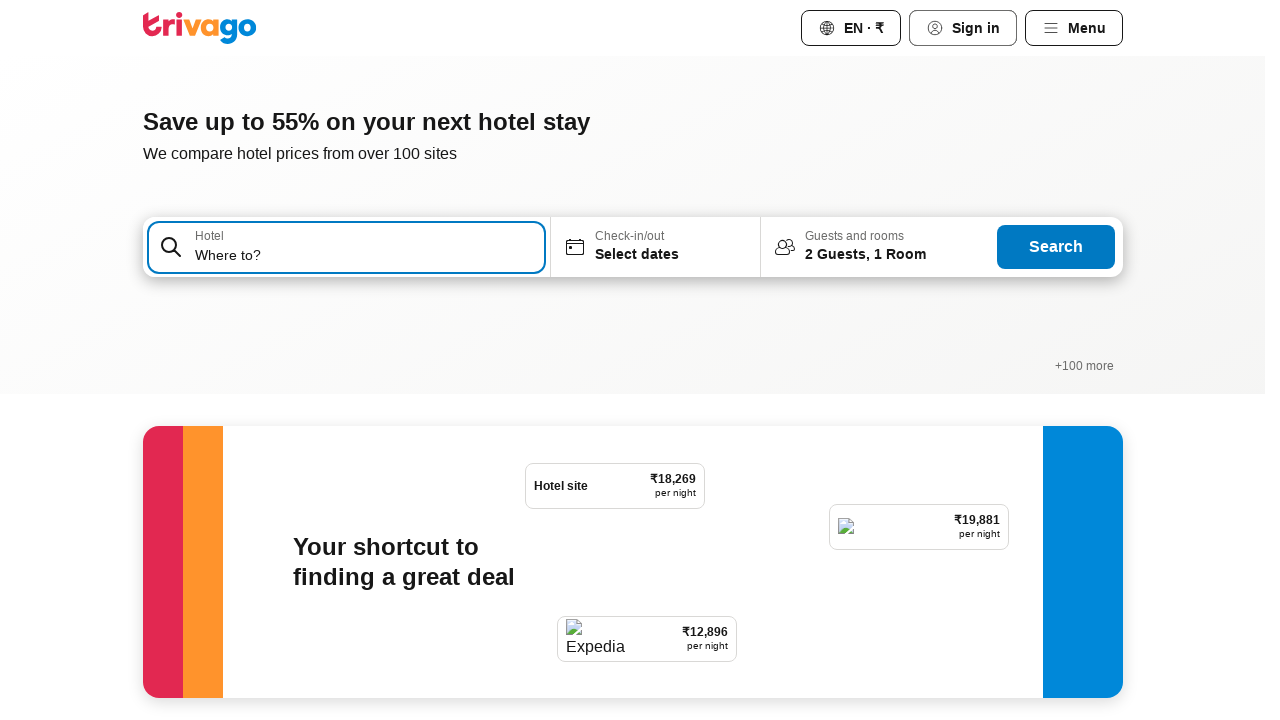

Waited for page to reach networkidle state
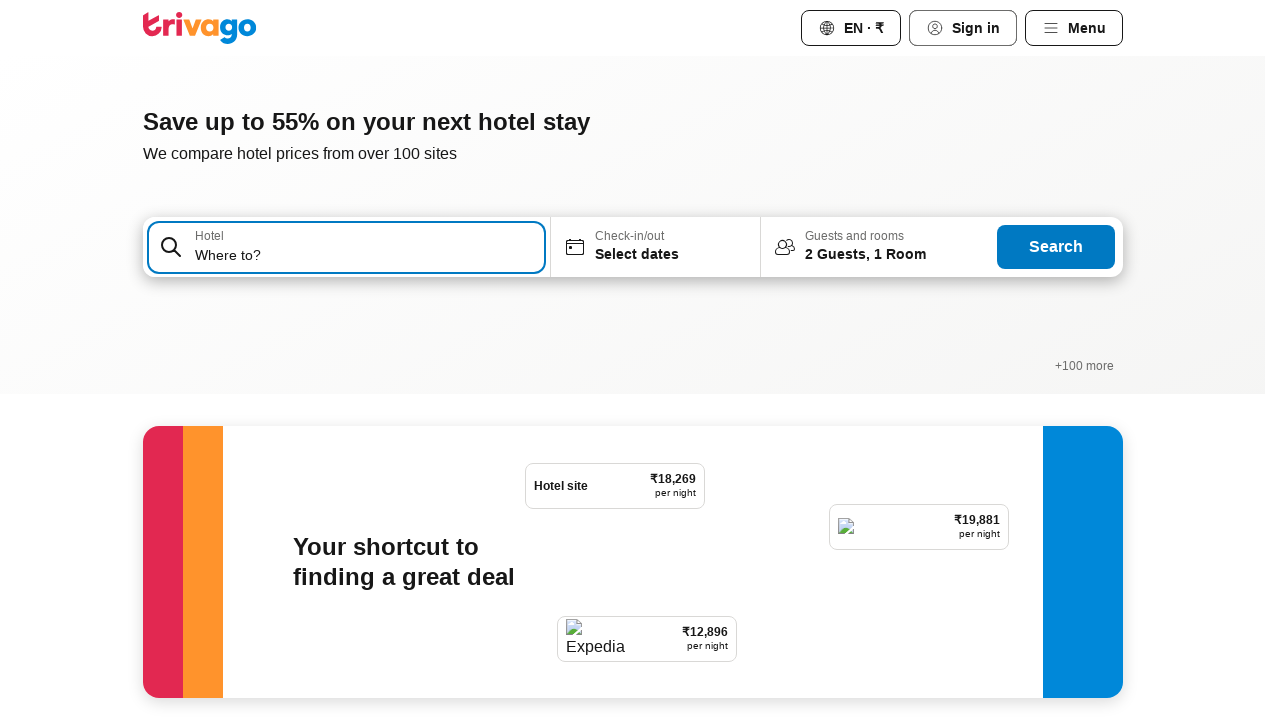

Verified body element is present on Trivago India homepage
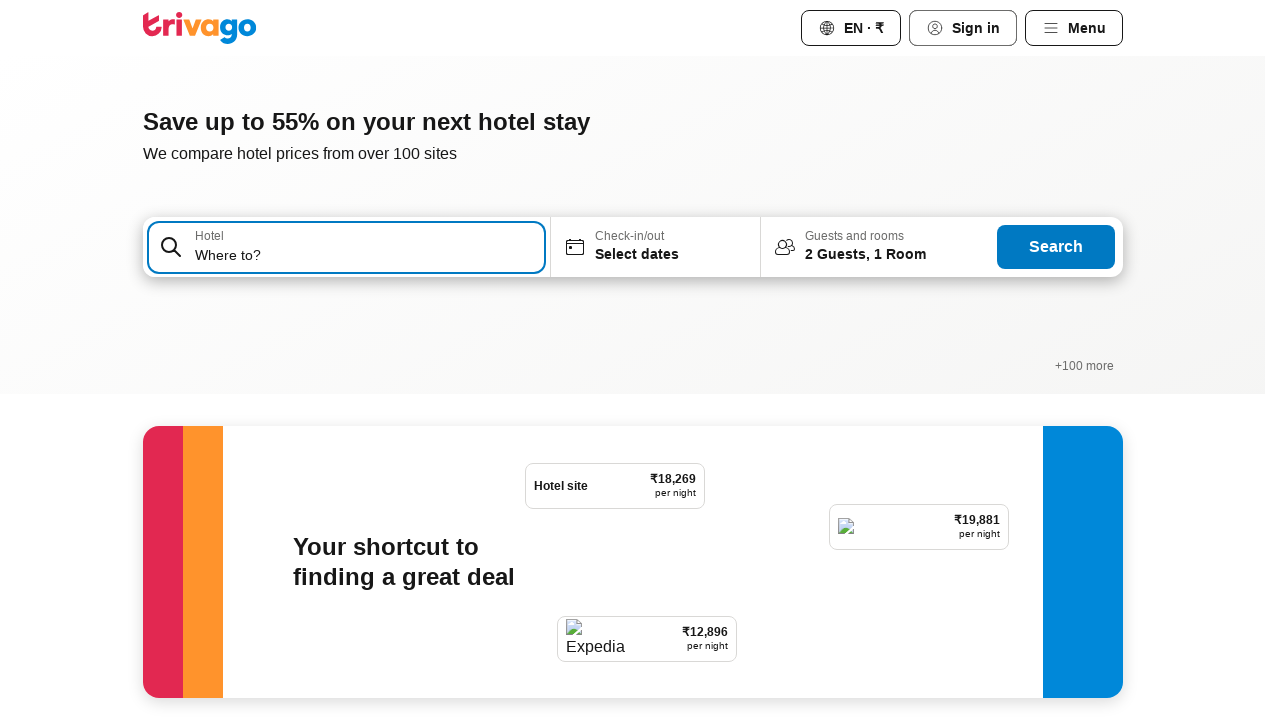

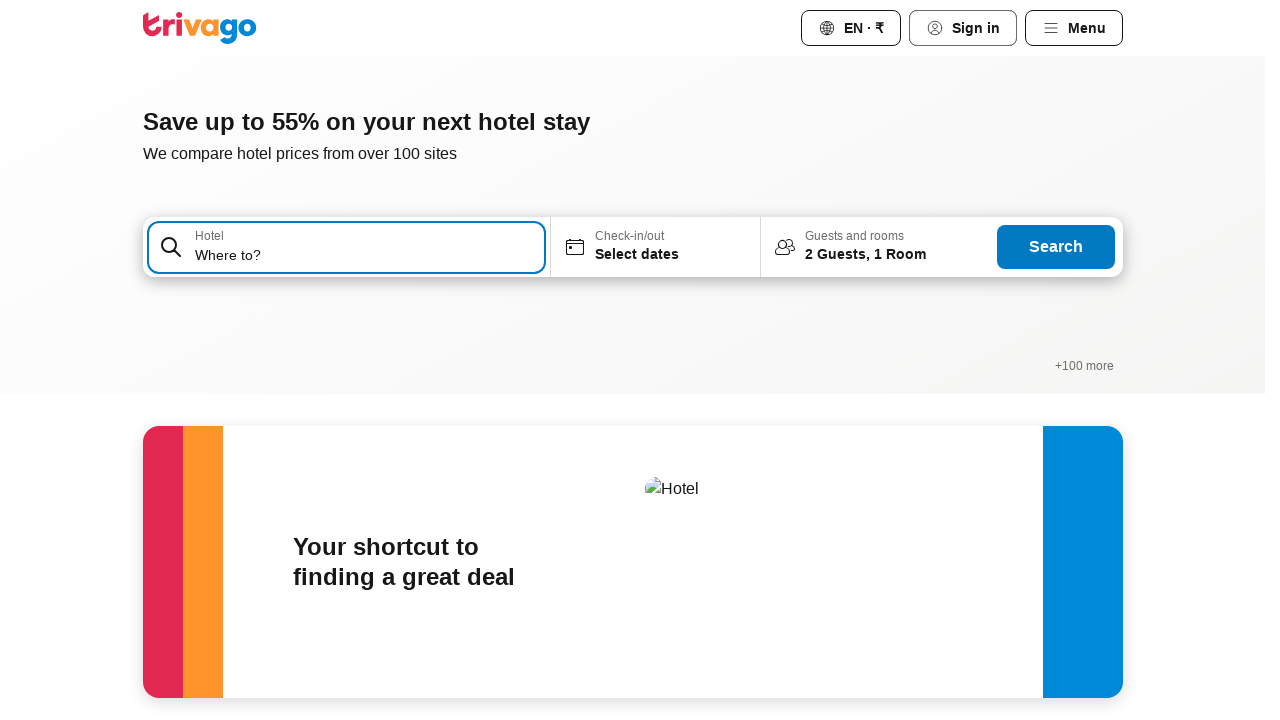